Tests multi-window handling by clicking a button that opens a new window, then iterating through all windows and closing the one with a specific title ("About me - qavalidation").

Starting URL: https://skpatro.github.io/demo/links/

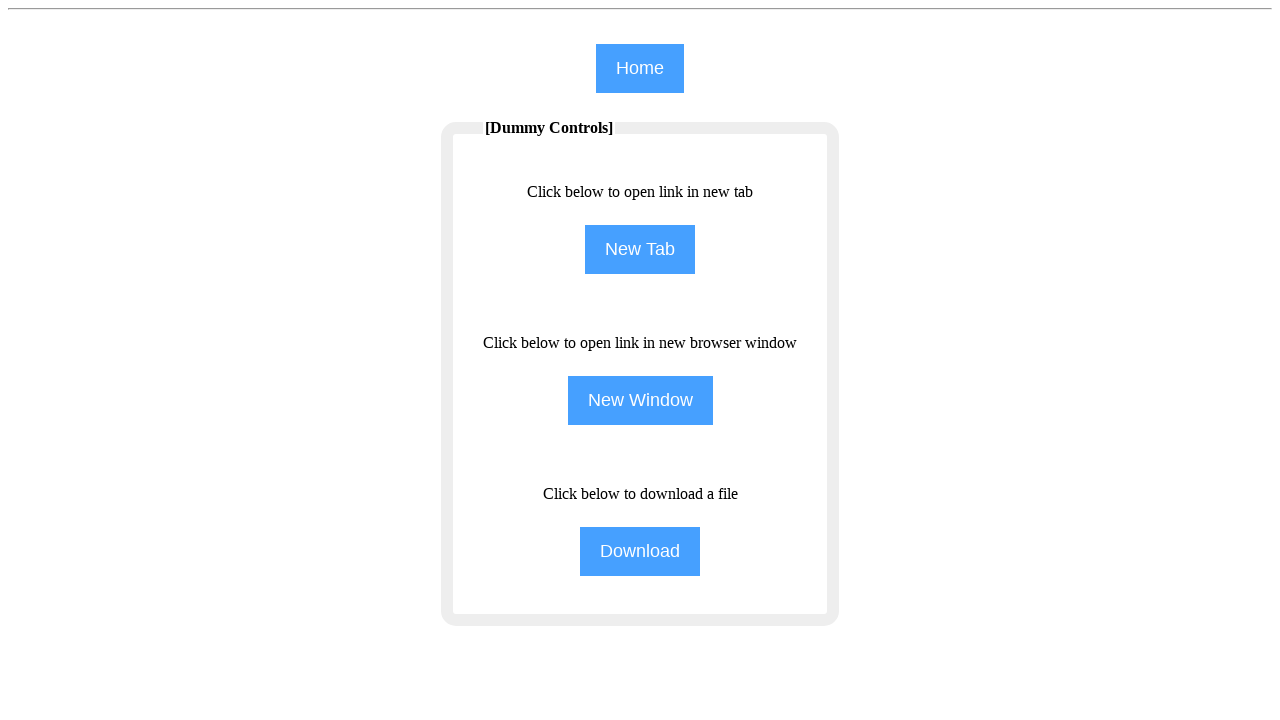

Clicked 'NewWindow' button to open a new window at (640, 400) on input[name='NewWindow']
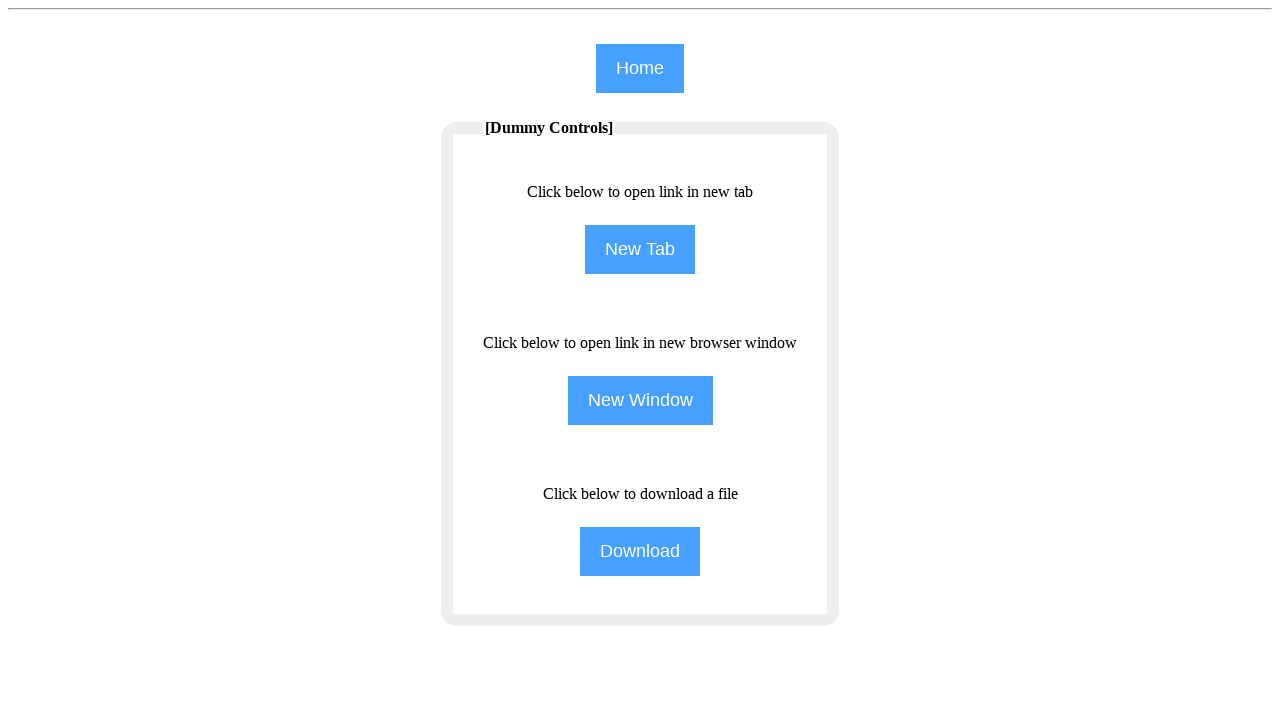

Captured the newly opened page object
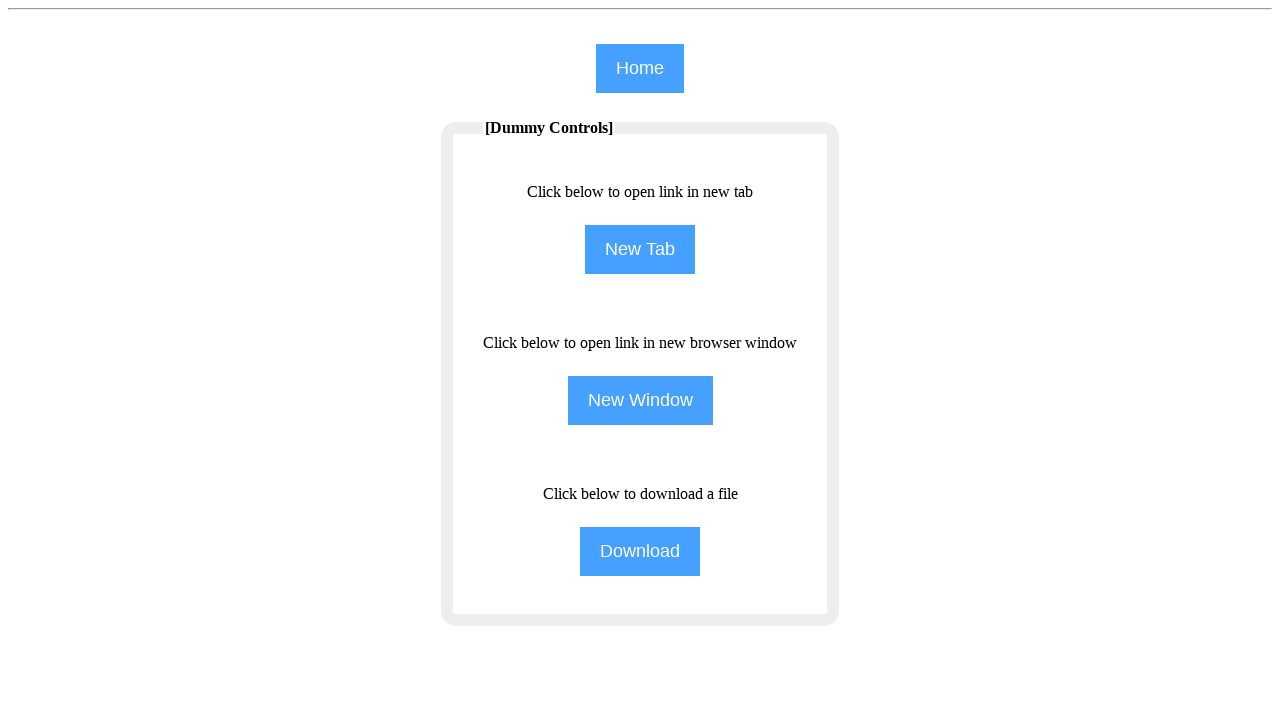

New page finished loading
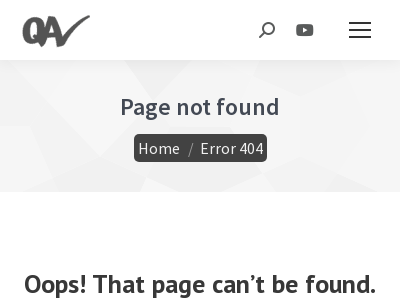

Retrieved all open pages from the browser context
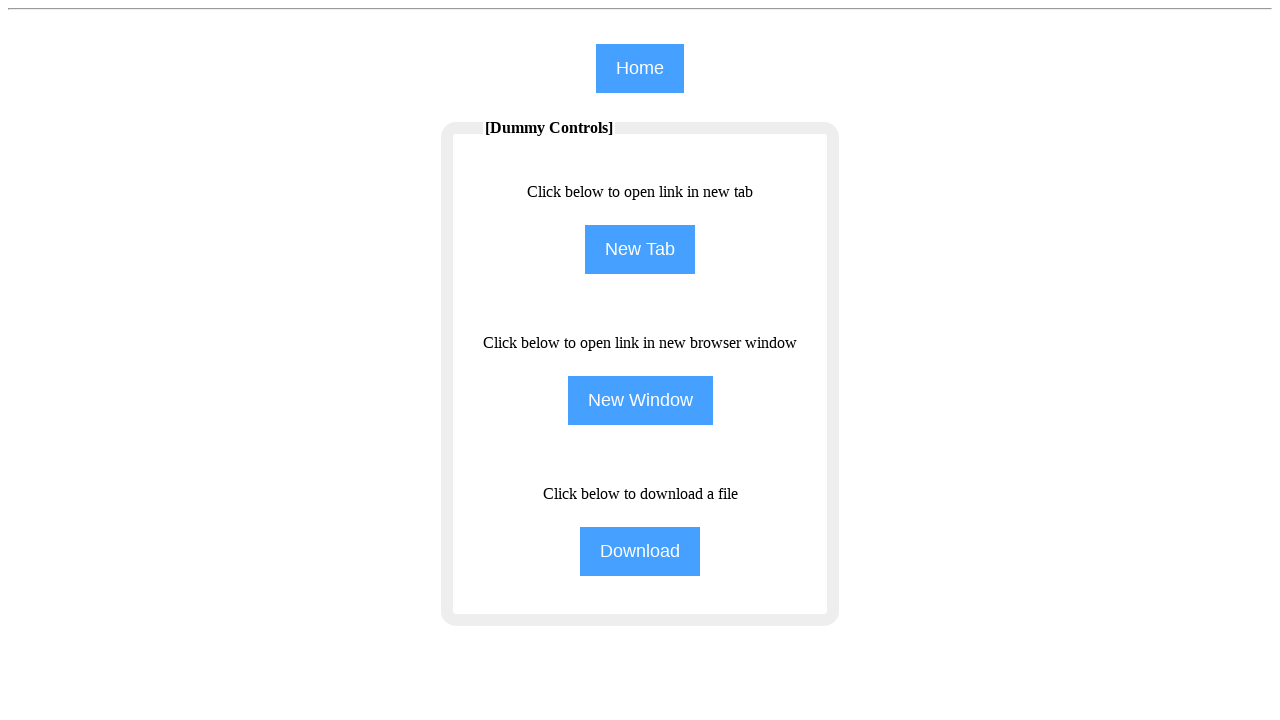

Checked page title: 'Browser Windows'
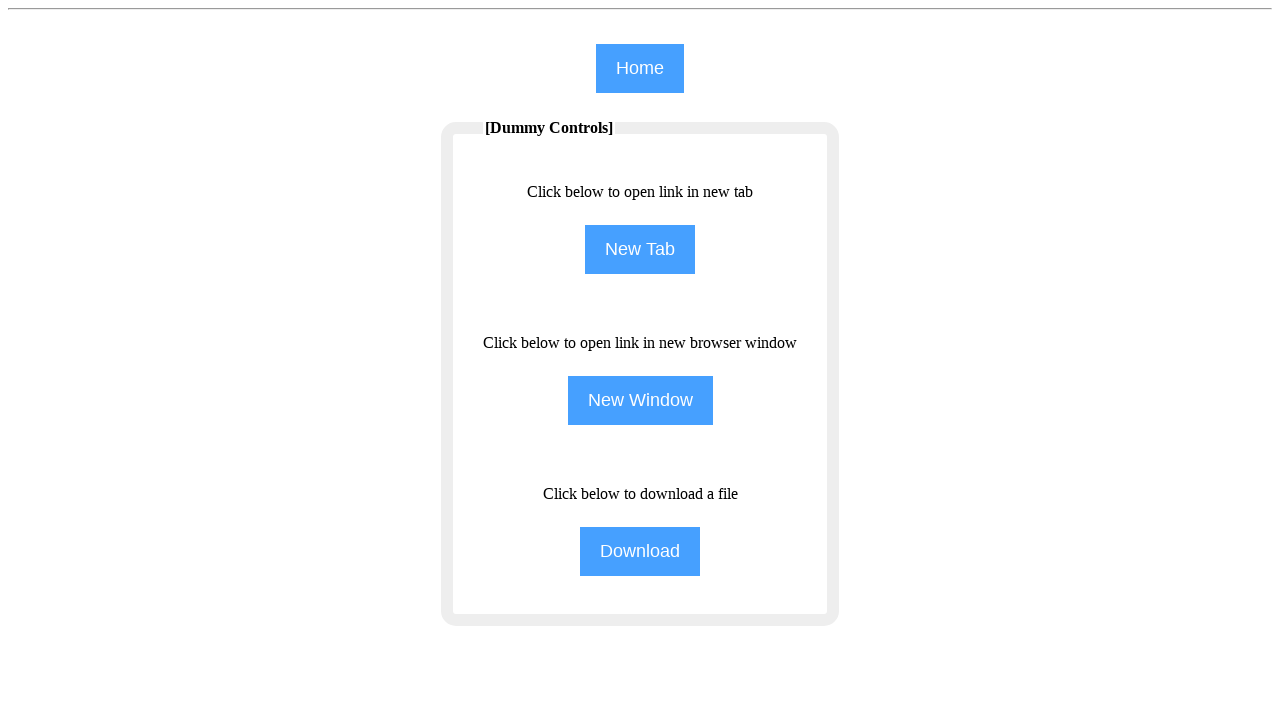

Checked page title: 'Page not found - qavalidation'
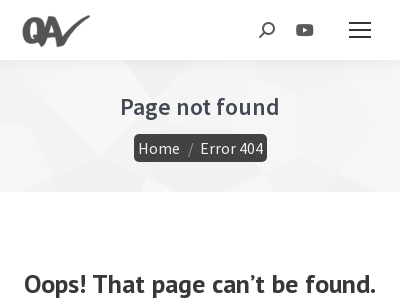

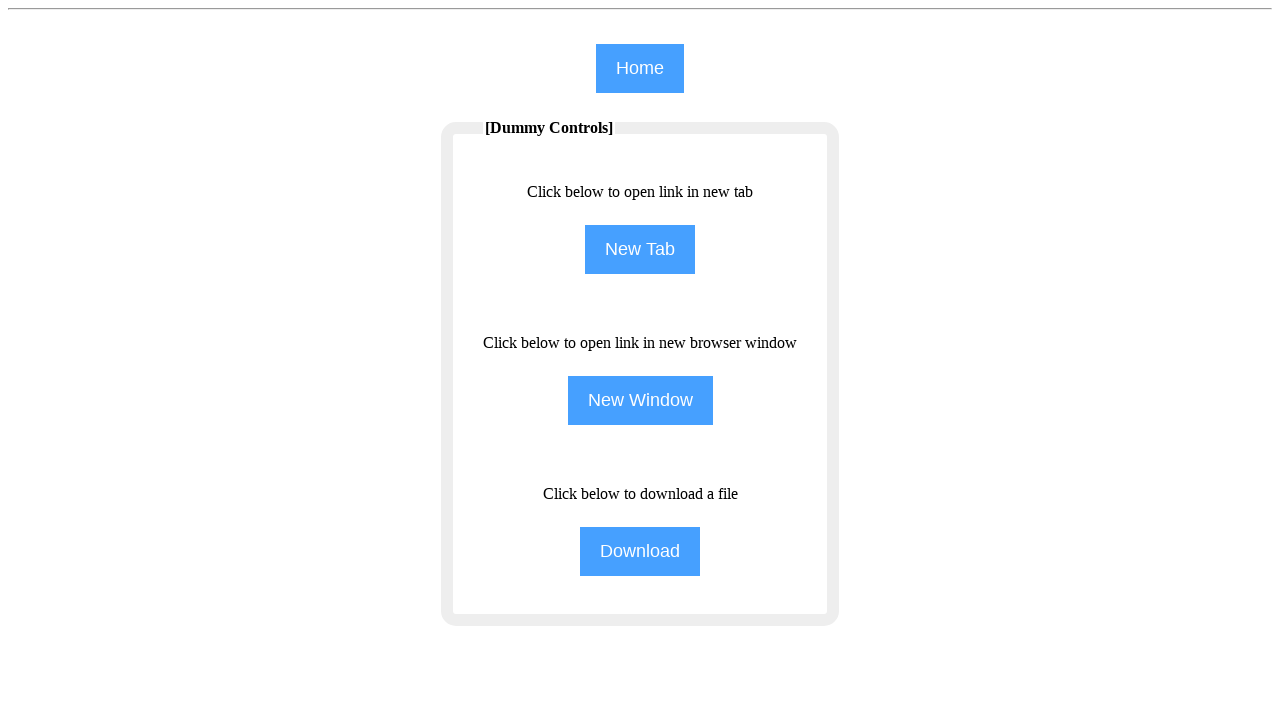